Tests infinite scroll functionality by scrolling to the bottom of the page and verifying that more articles are loaded

Starting URL: https://infinite-scroll.com/demo/full-page/

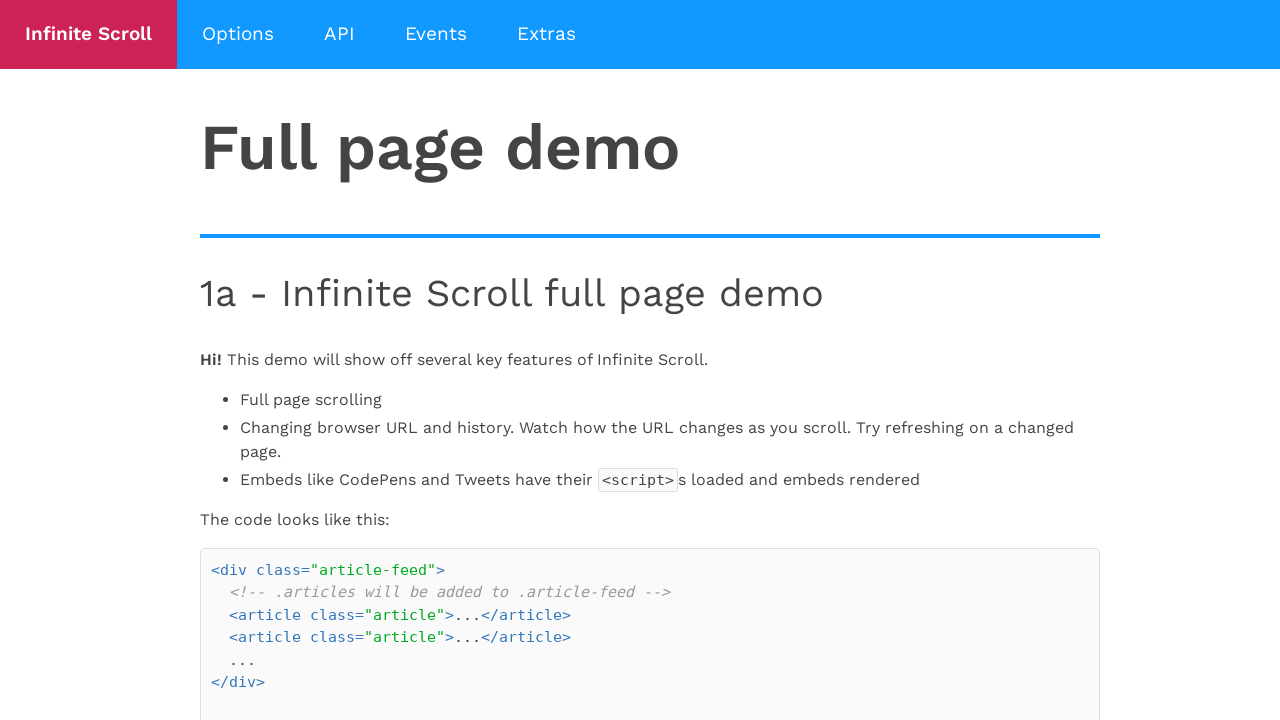

Waited for initial articles to load
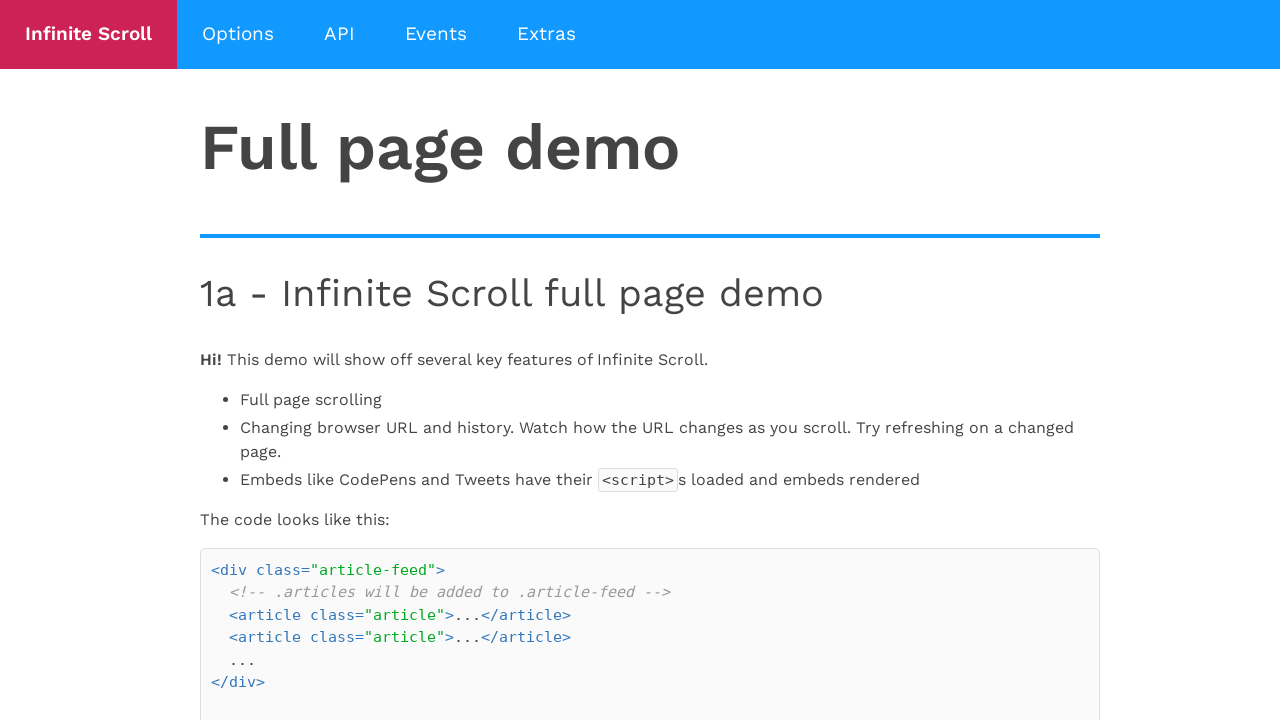

Counted initial articles: 2 articles found
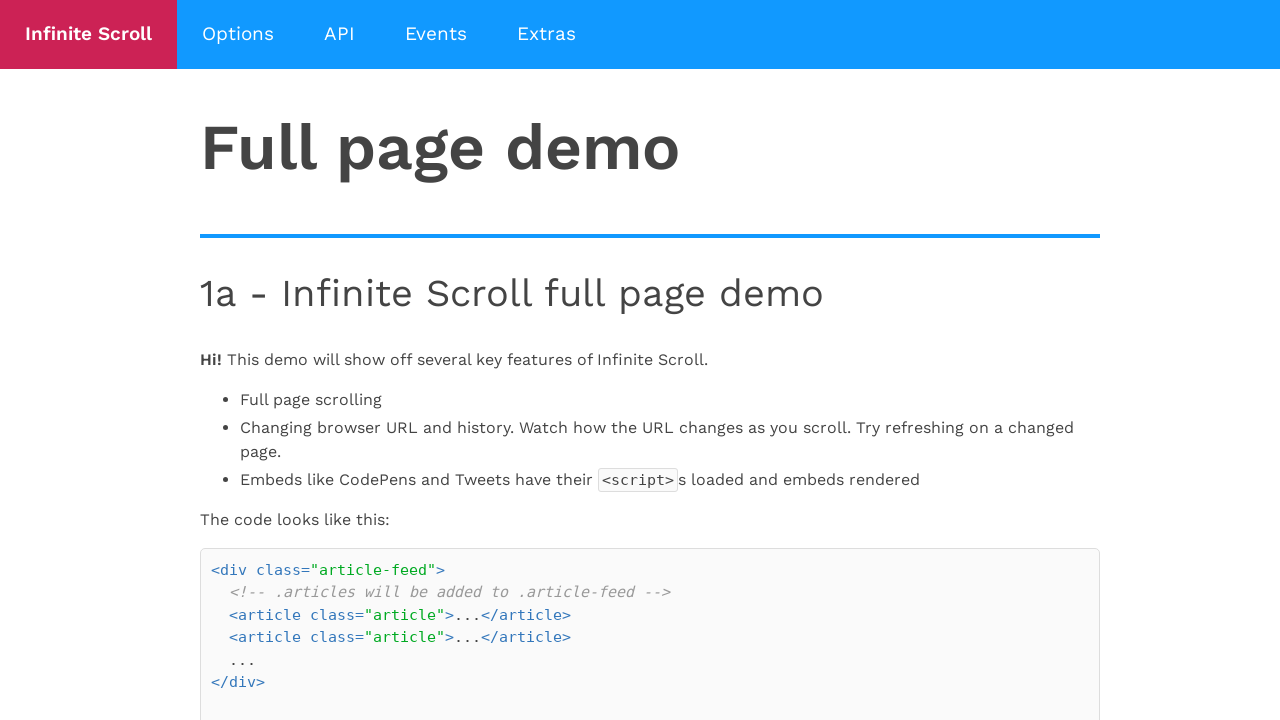

Scrolled to bottom of page to trigger infinite scroll
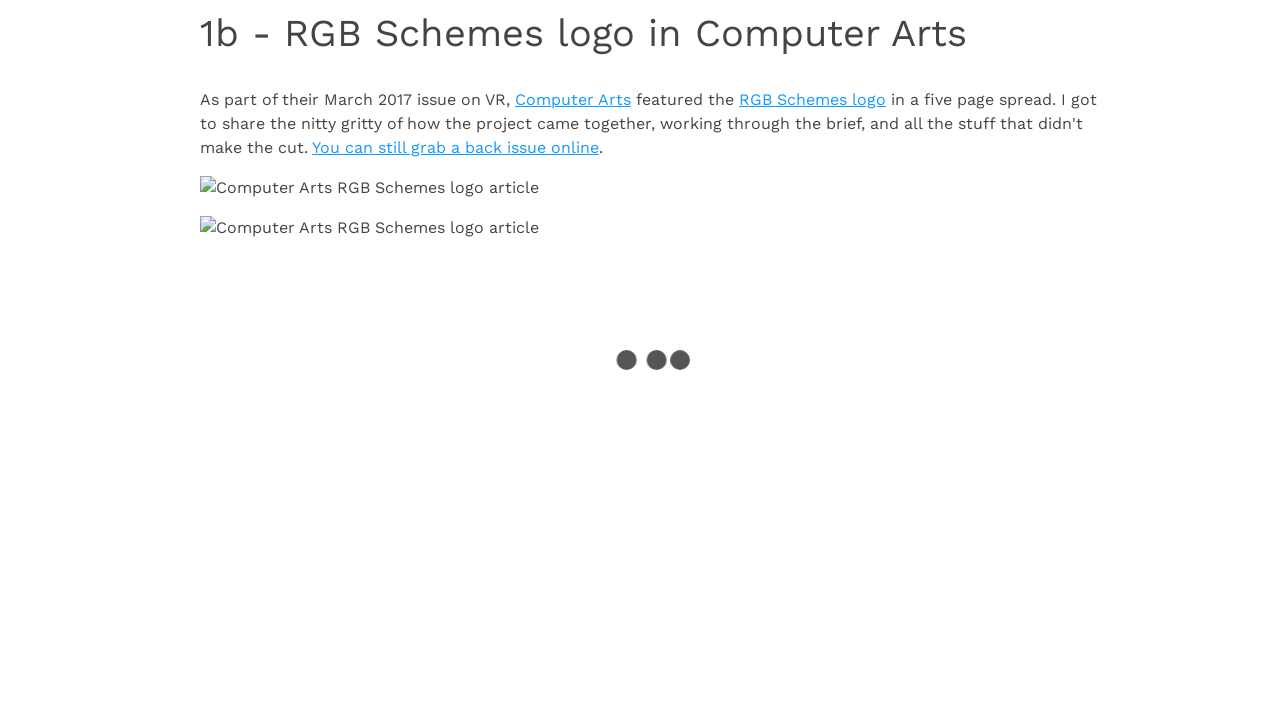

Waited 1500ms for new content to load
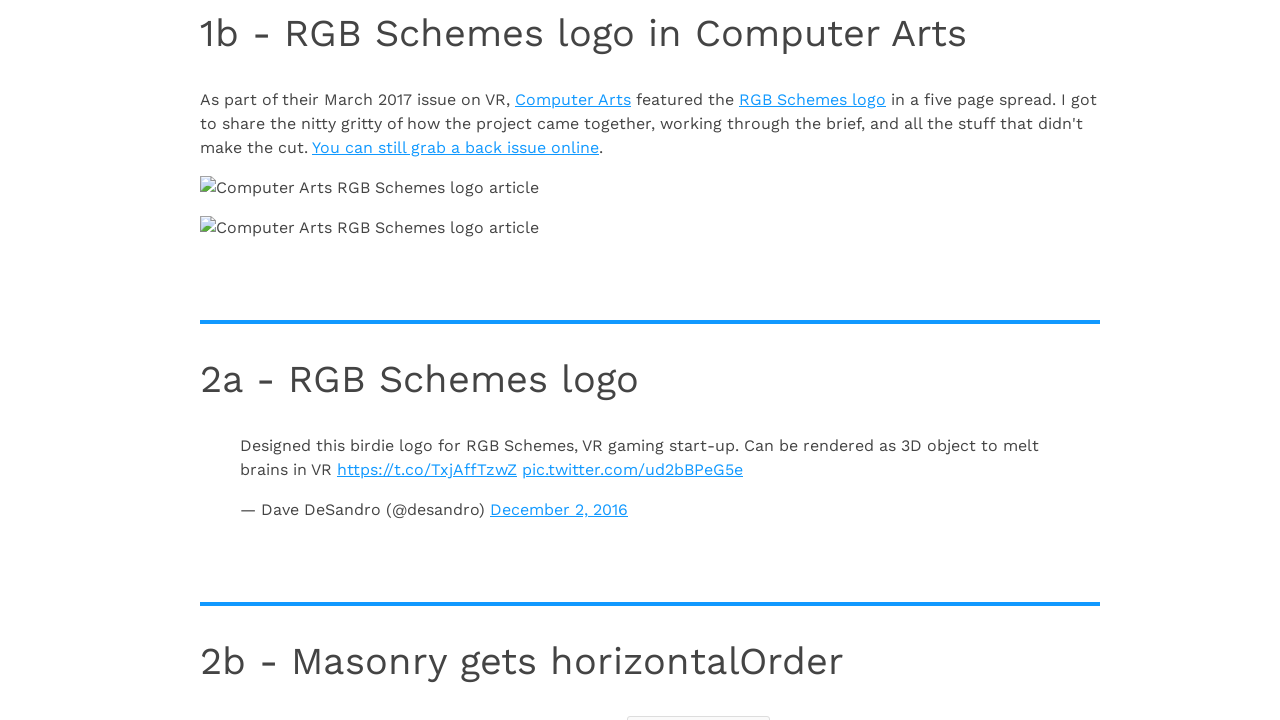

Counted articles after scrolling: 5 articles found
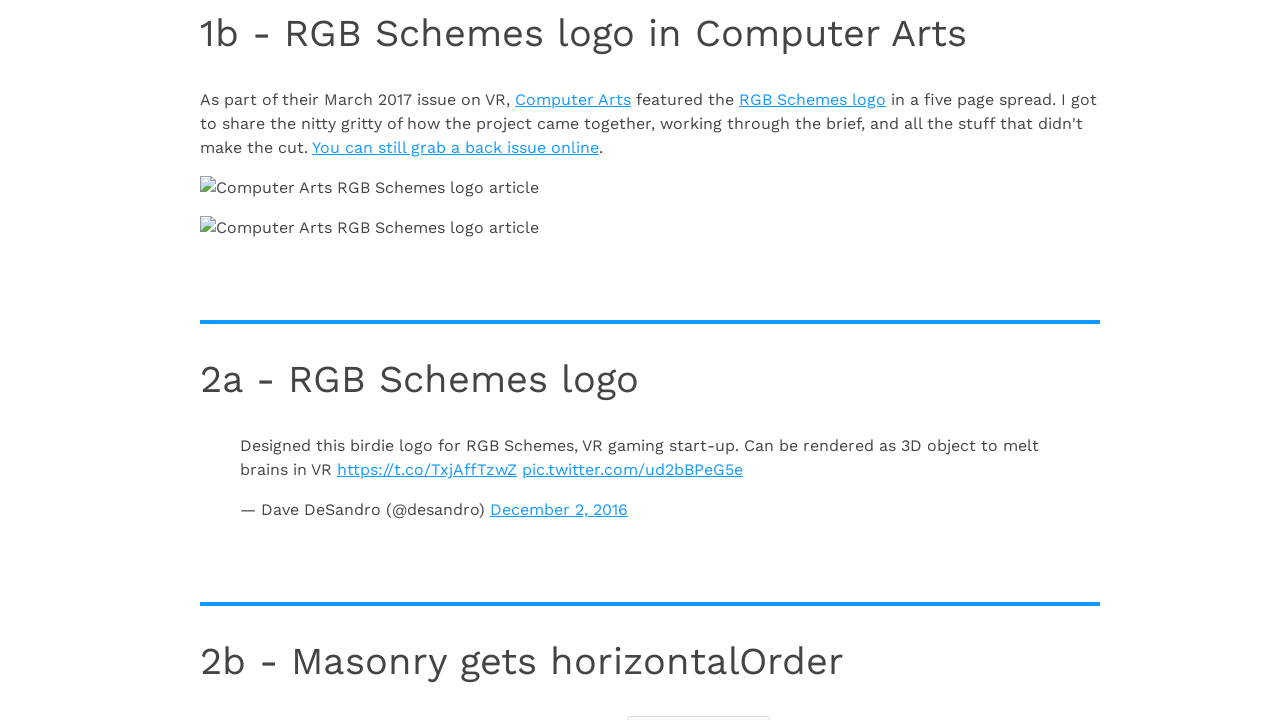

Verified infinite scroll loaded more articles (was 2, now 5)
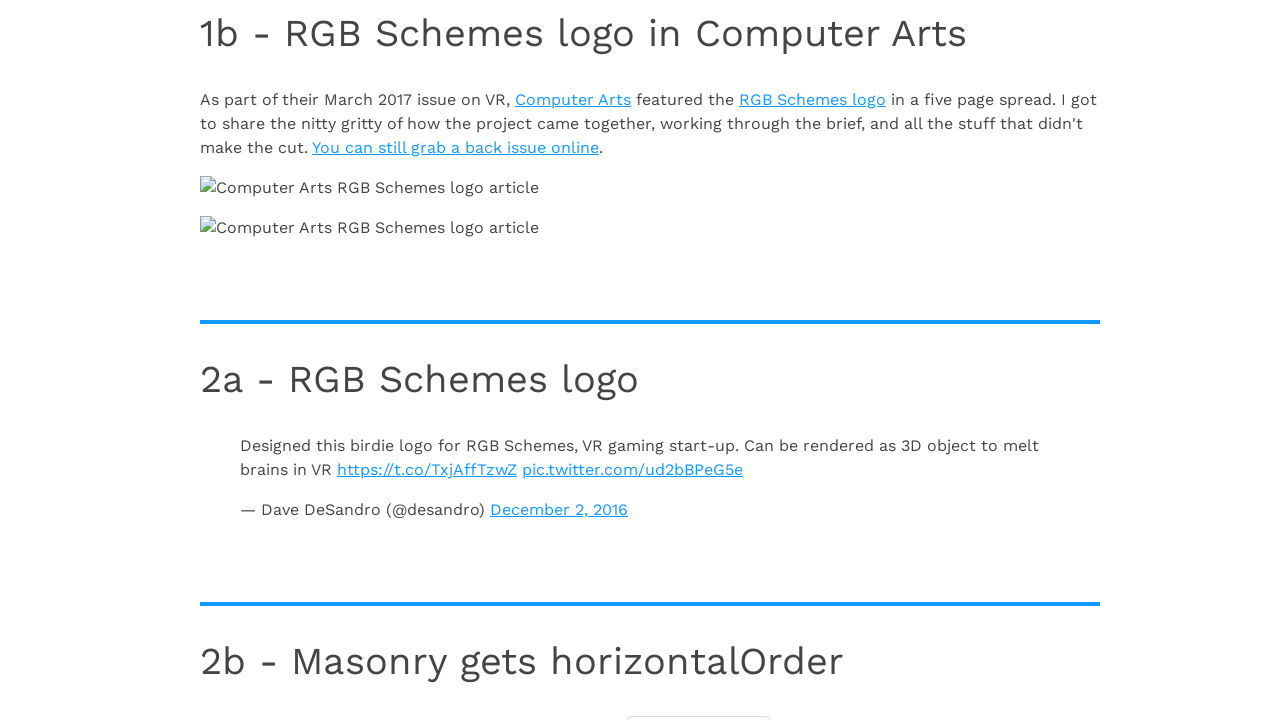

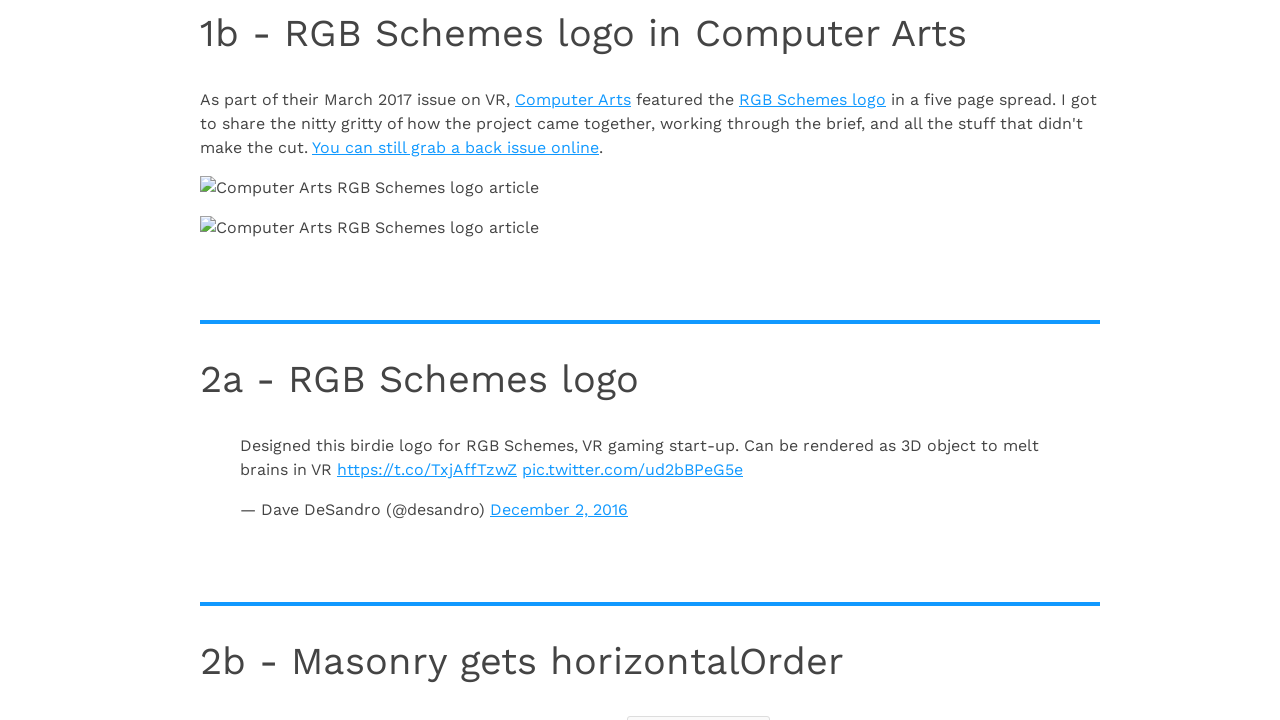